Tests dynamic content loading by clicking a start button and waiting for the "Hello World!" text to appear on the page.

Starting URL: http://the-internet.herokuapp.com/dynamic_loading/2

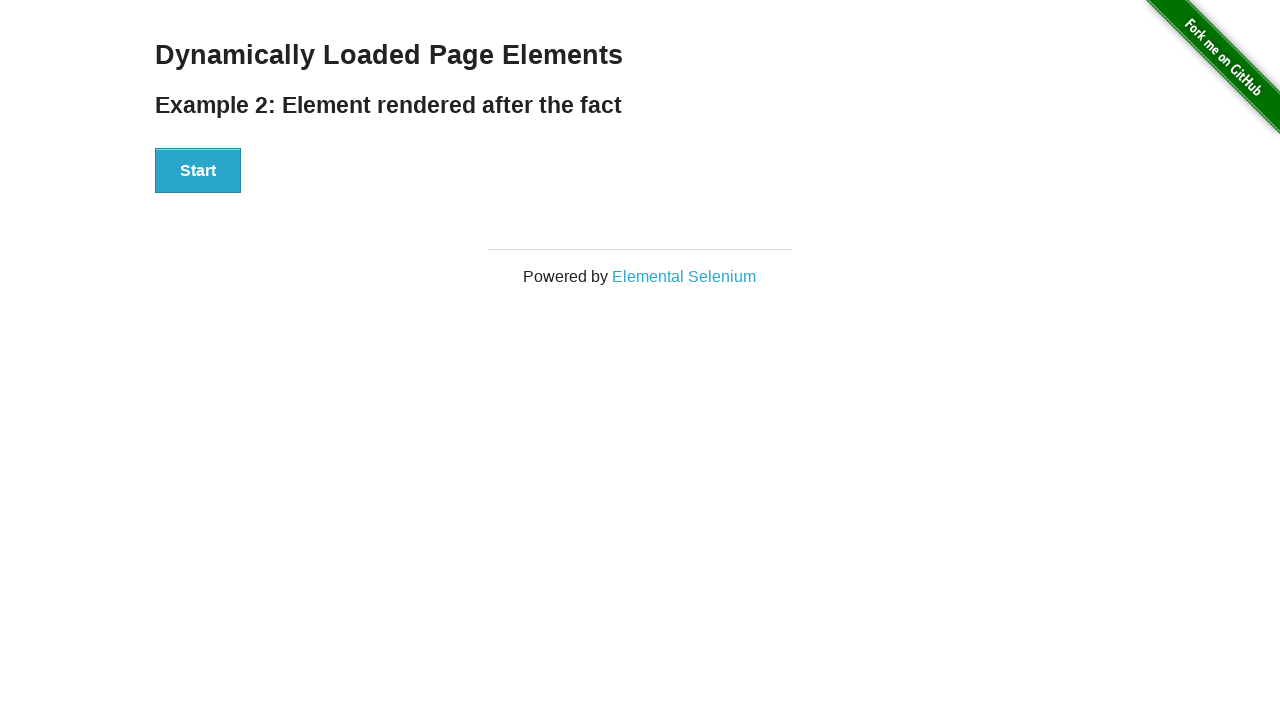

Clicked start button to trigger dynamic loading at (198, 171) on #start button
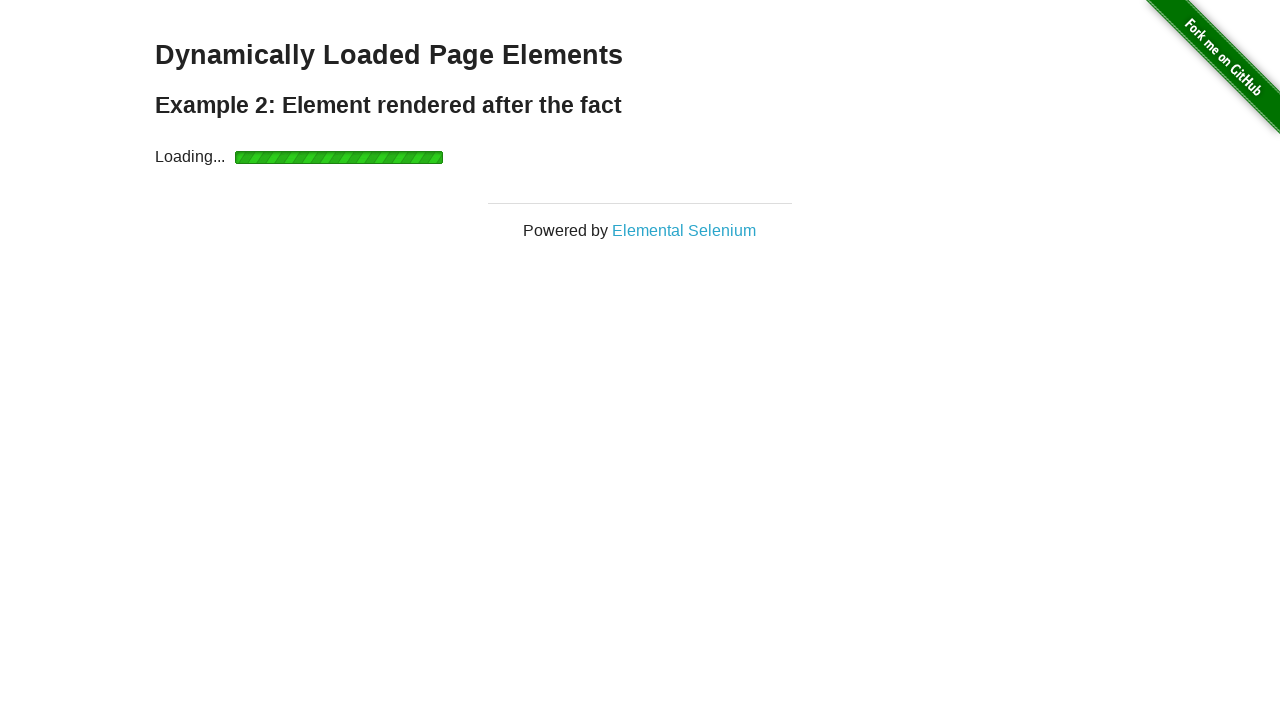

Waited for 'Hello World!' text to appear in finish element
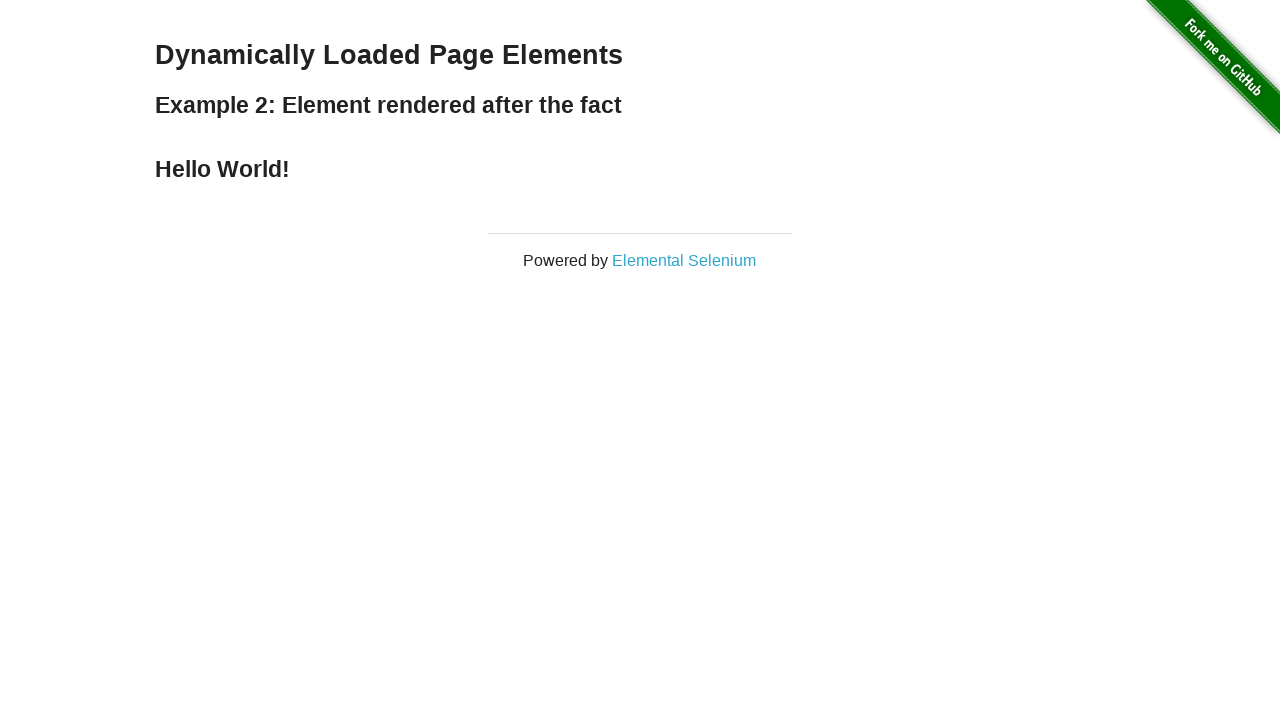

Retrieved text content from finish element
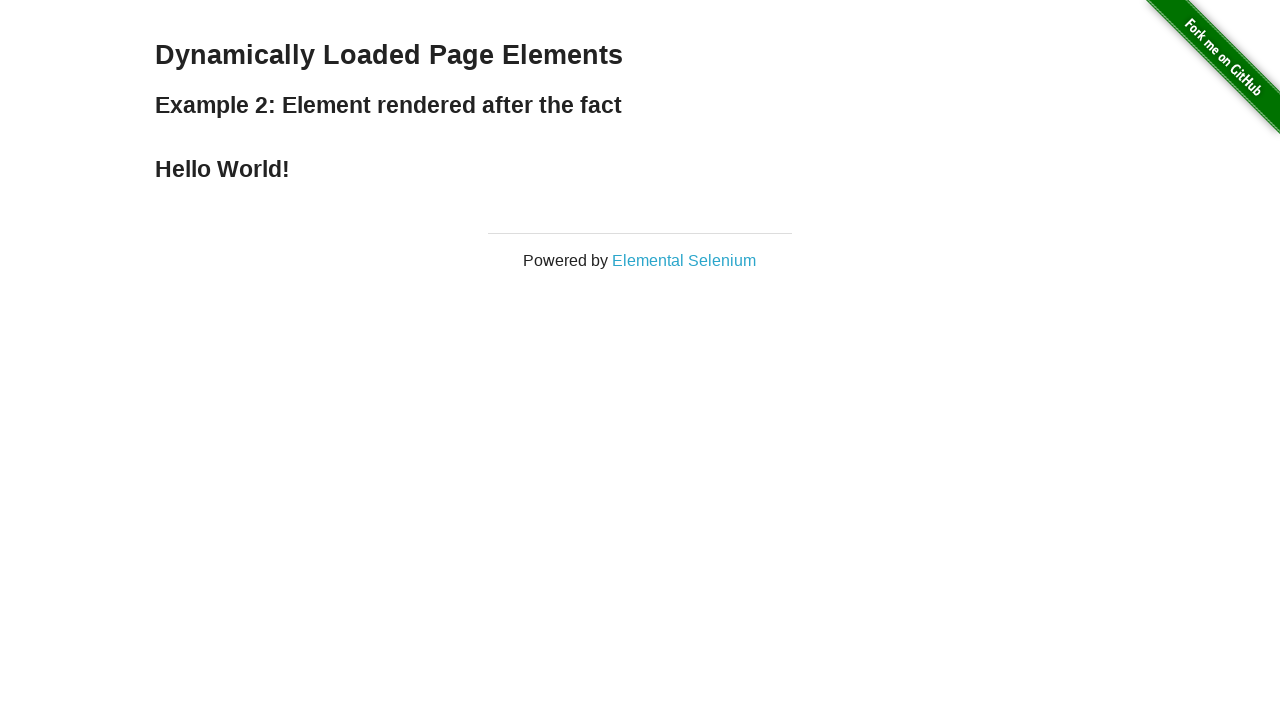

Verified that finish element contains 'Hello World!' text
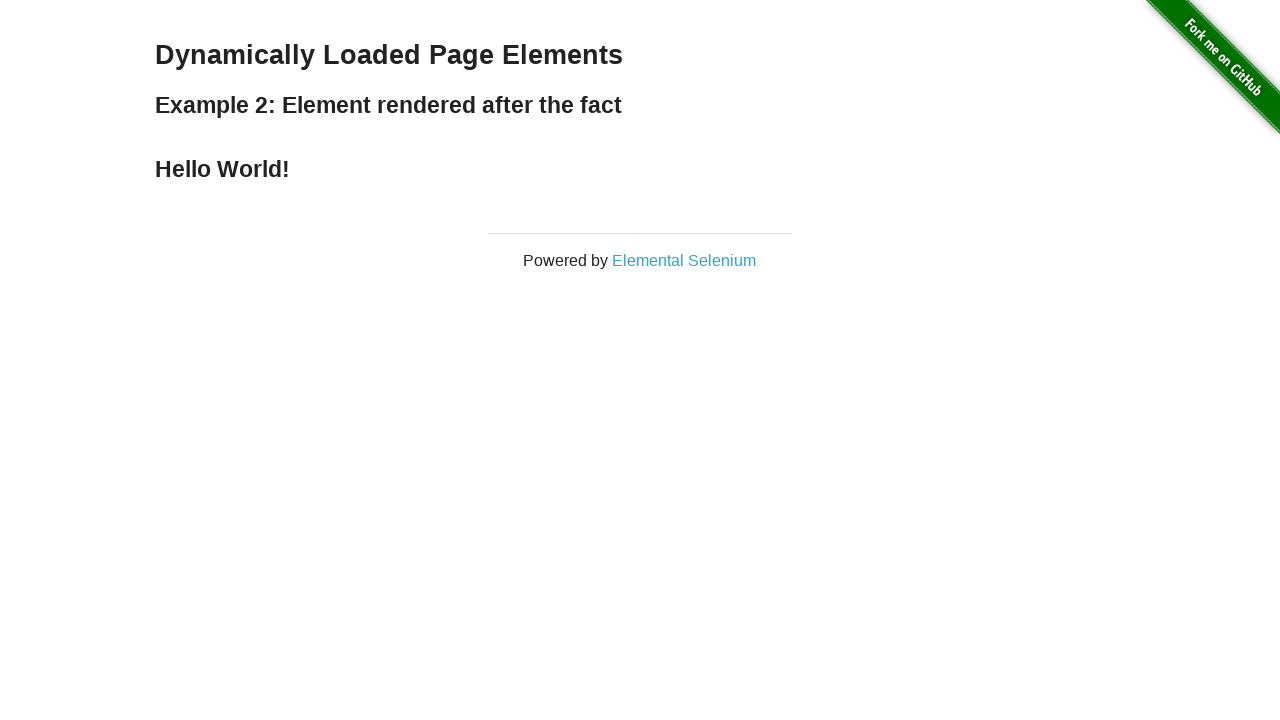

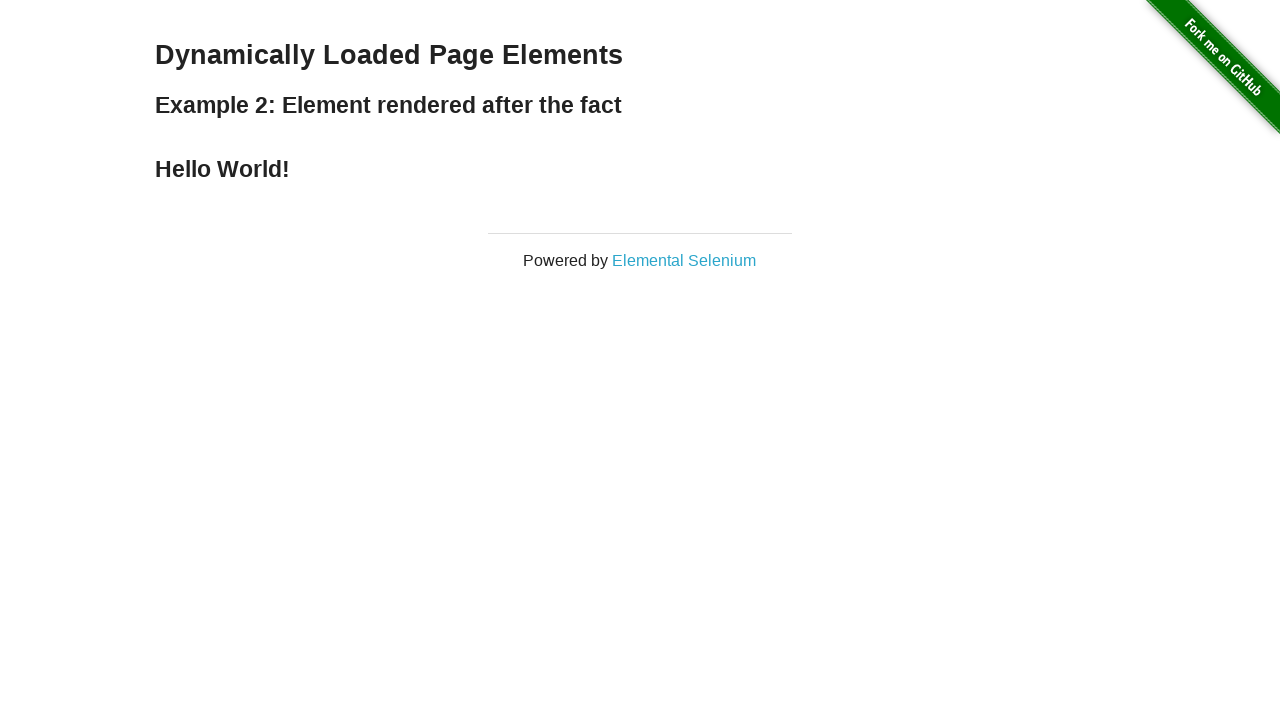